Tests various form interactions including login attempt with incorrect credentials, password reset flow, and form field interactions using different locator strategies

Starting URL: https://rahulshettyacademy.com/locatorspractice/

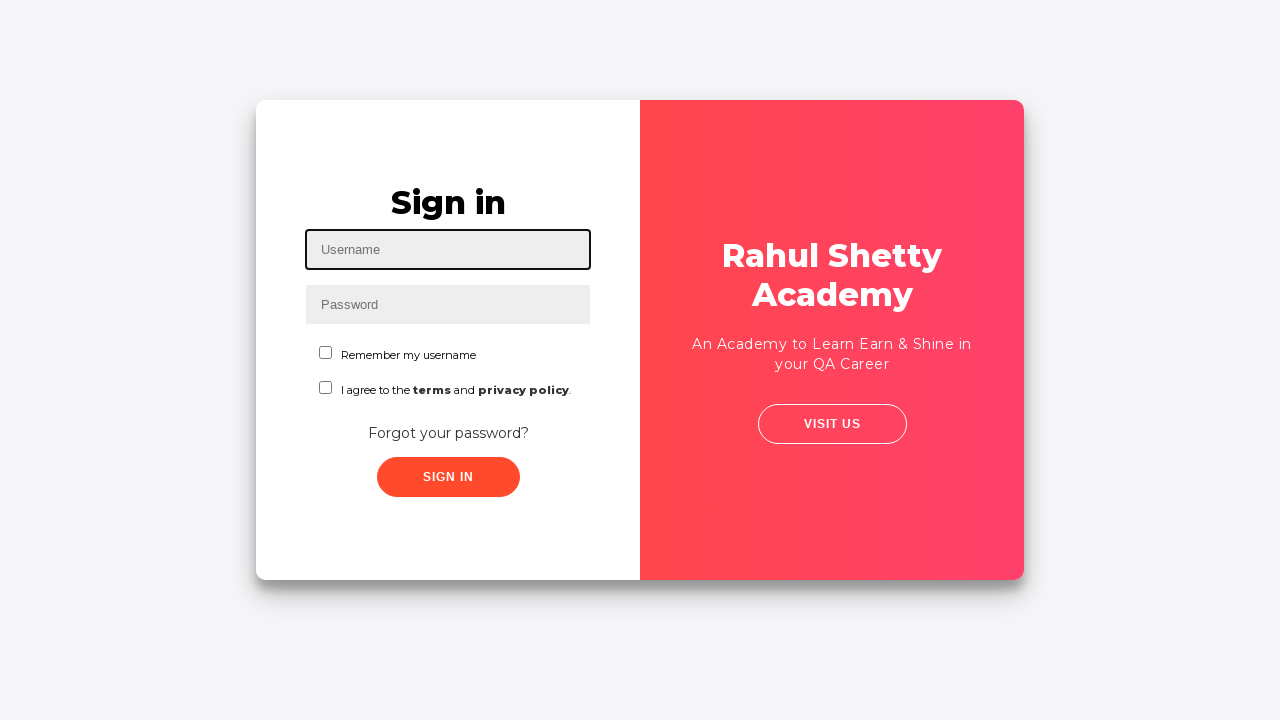

Filled username field with 'kevin' on #inputUsername
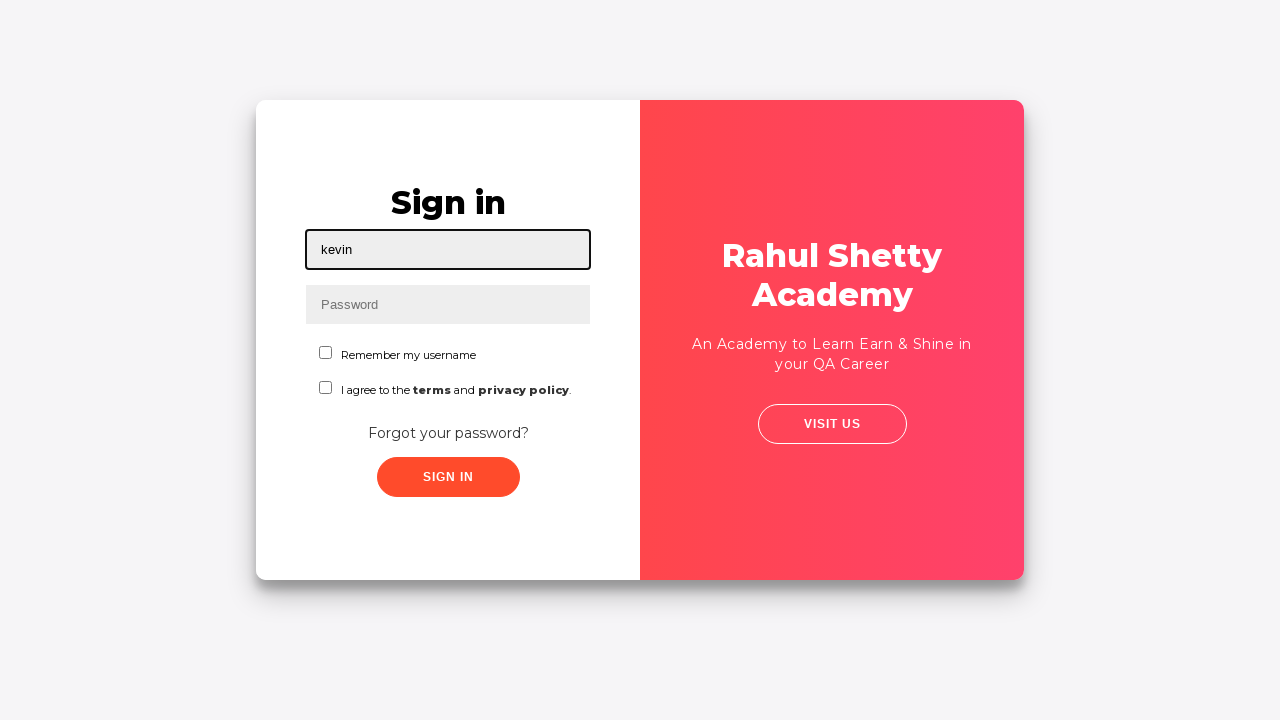

Filled password field with 'notPassword' (incorrect credentials) on input[name='inputPassword']
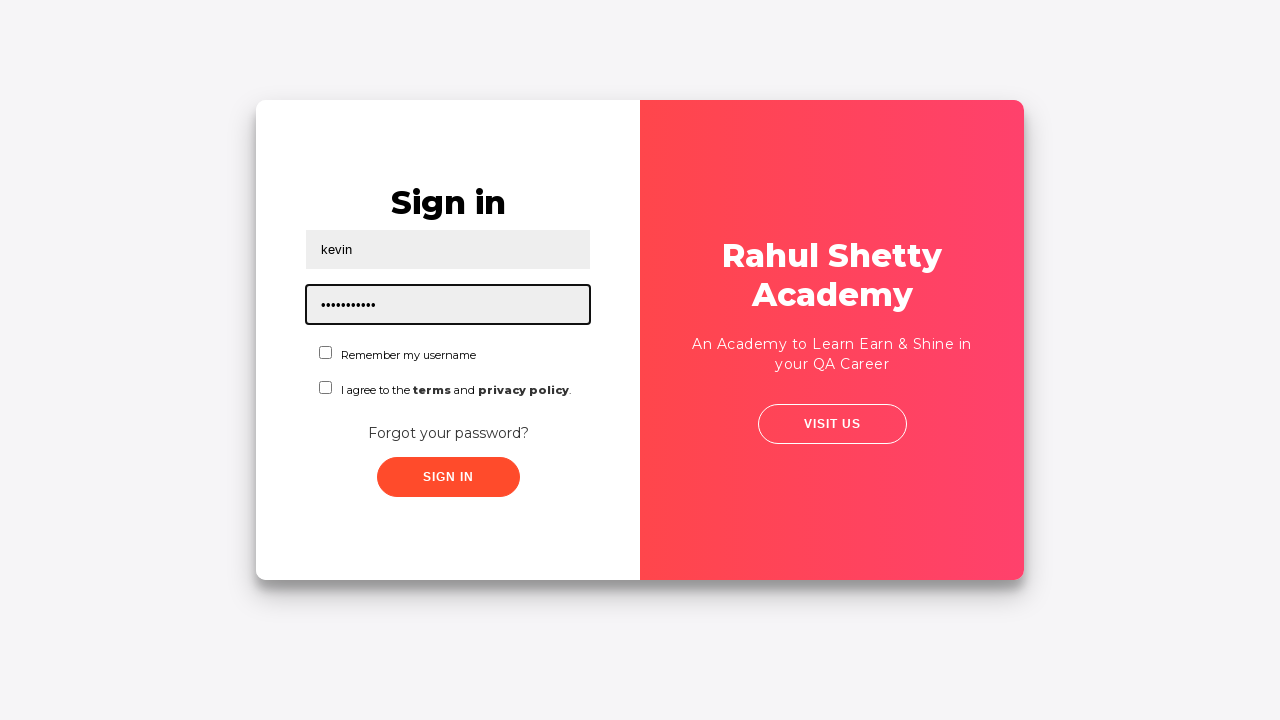

Clicked Sign In button at (448, 477) on .signInBtn
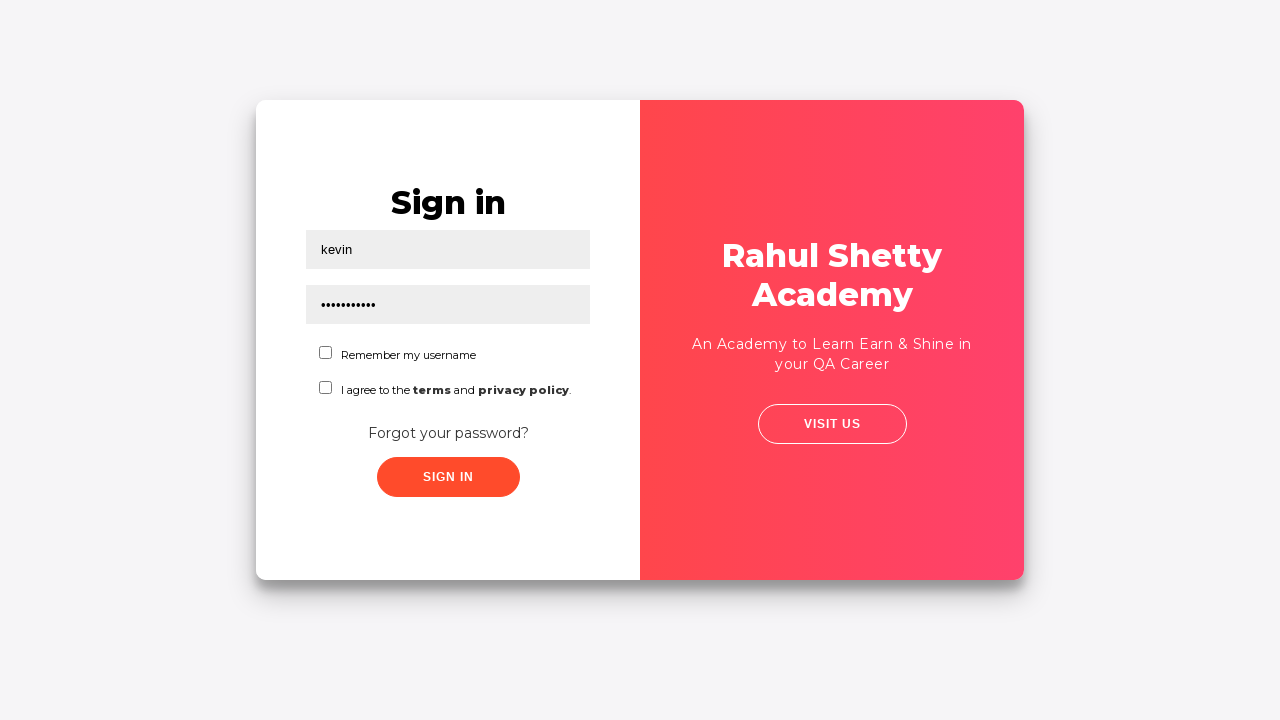

Error message displayed after failed login attempt
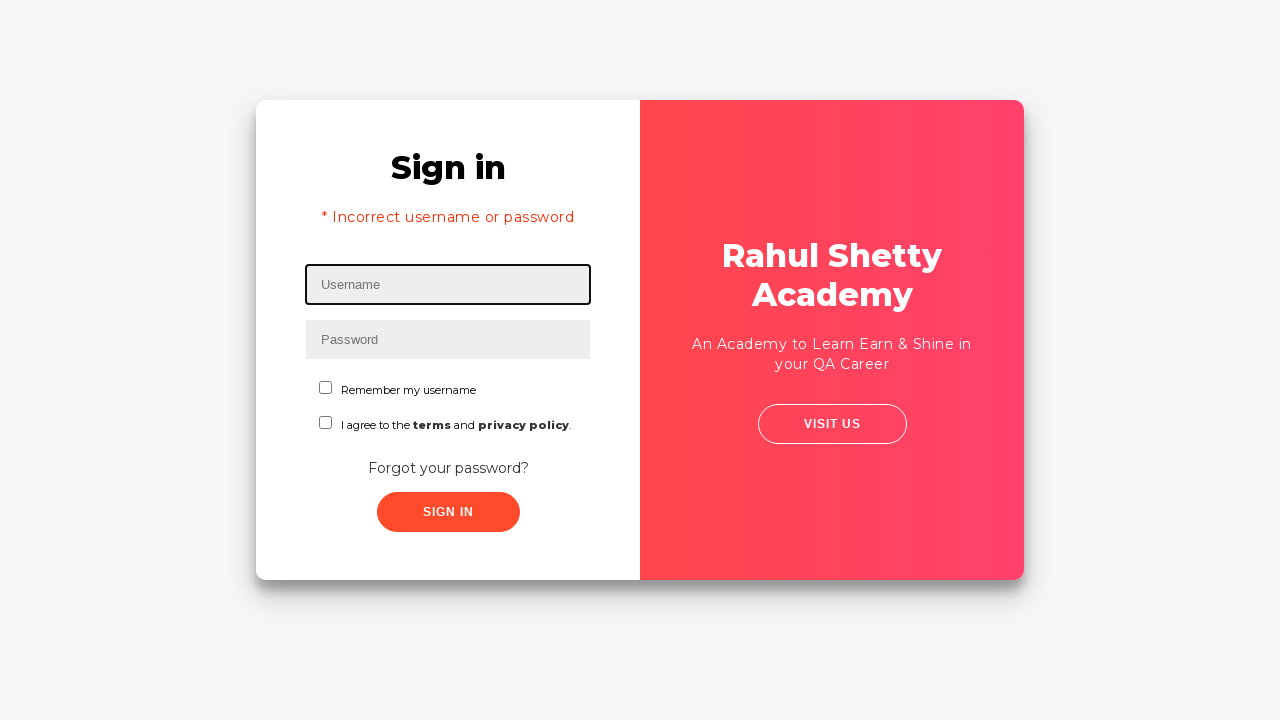

Clicked 'Forgot your password?' link to initiate password reset at (448, 468) on text=Forgot your password?
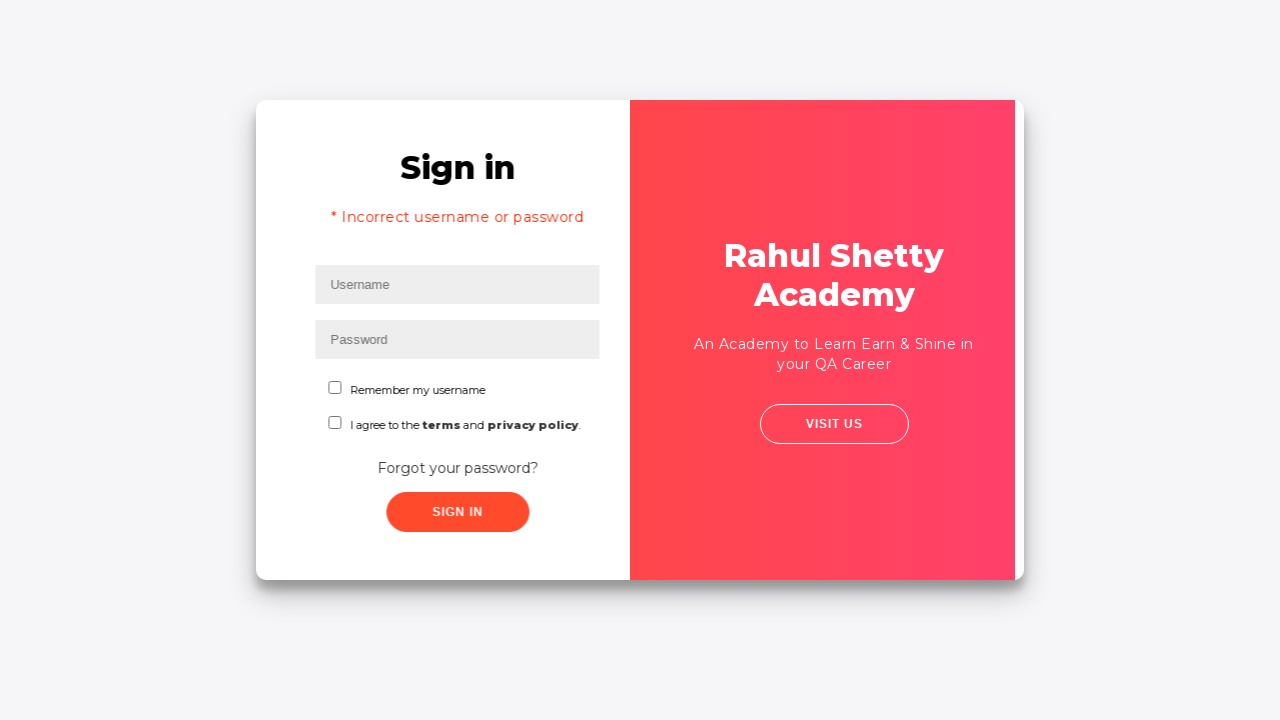

Filled Name field with 'Kevin' in password reset form on input[placeholder='Name']
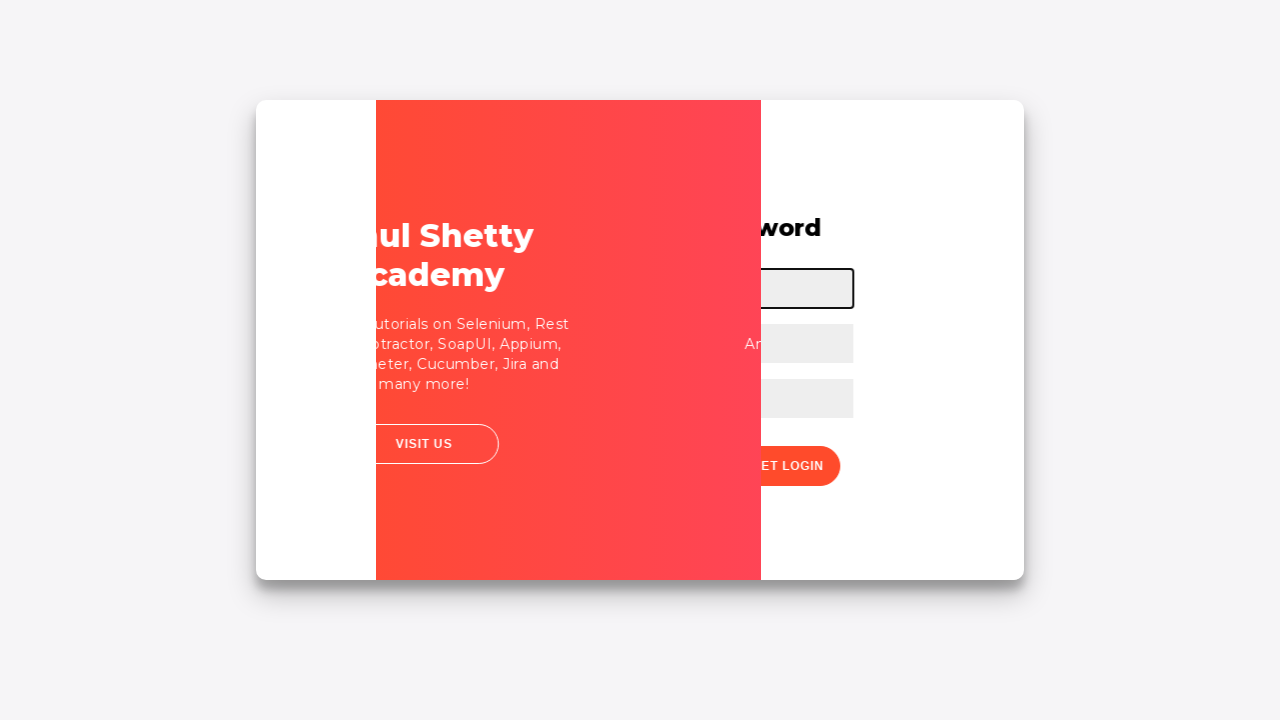

Filled Email field with 'Joseph' on input[placeholder='Email']
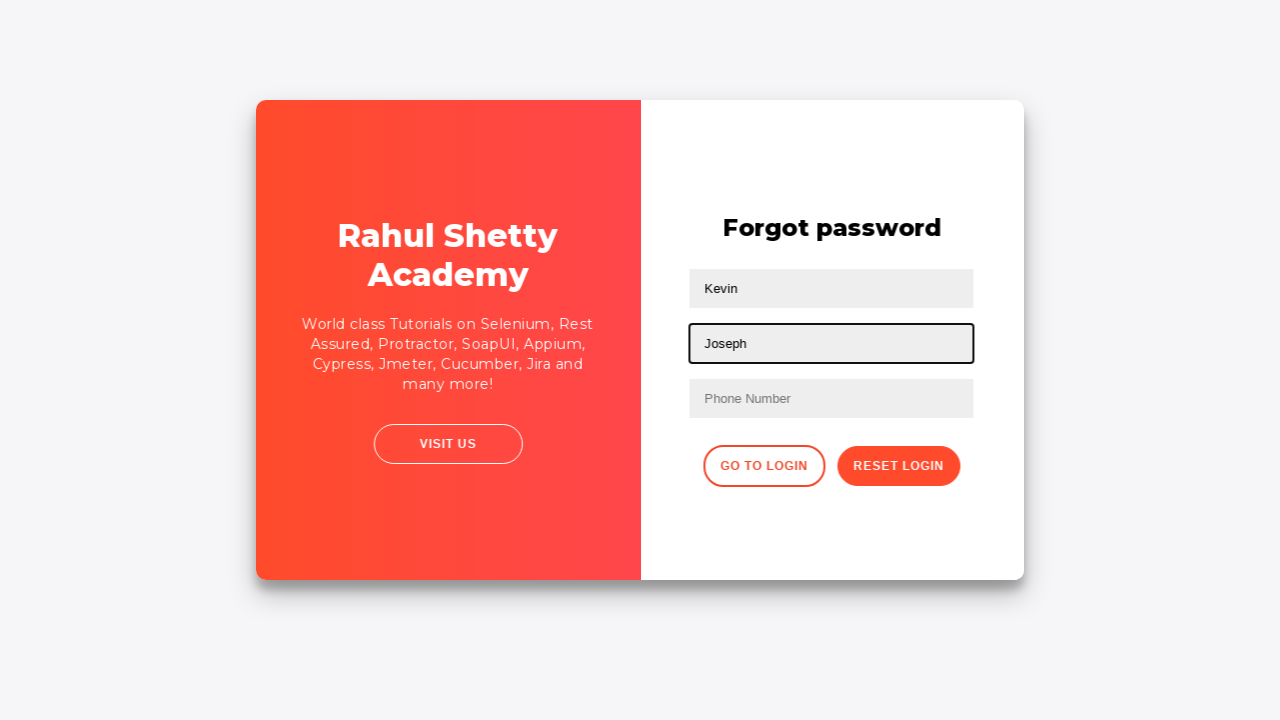

Cleared Email field on input[placeholder='Email']
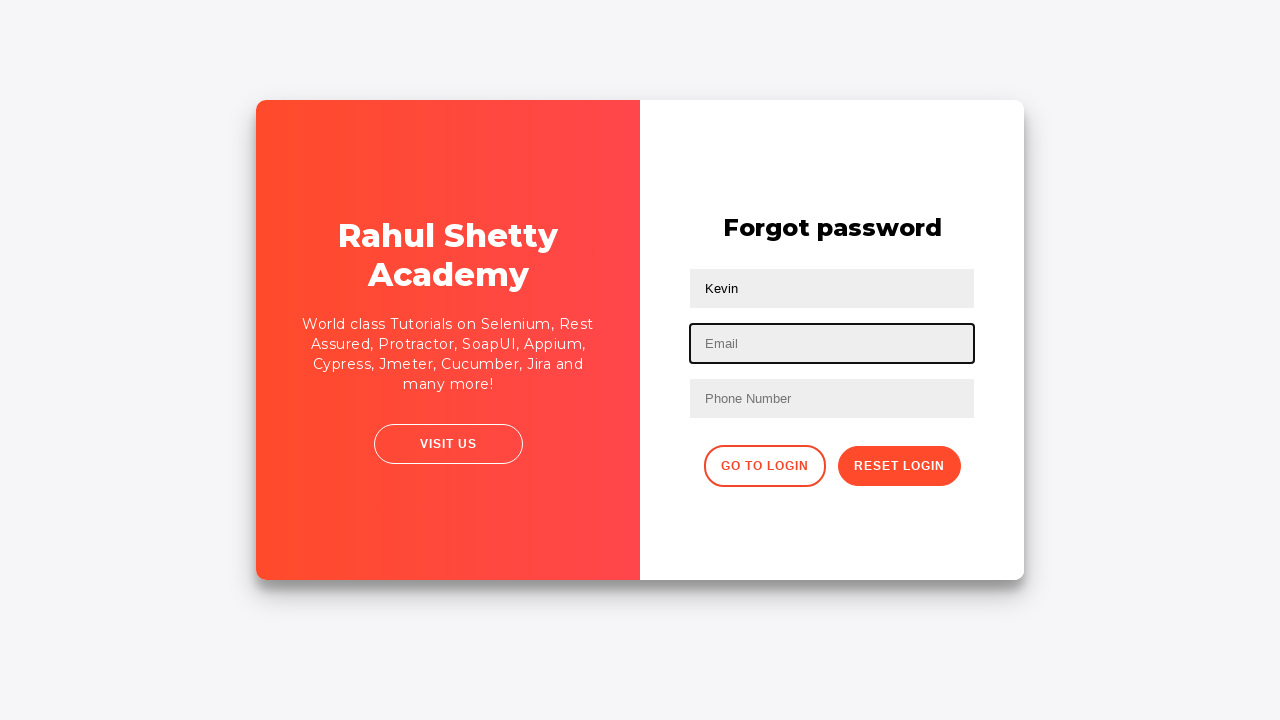

Filled email field with 'Joseph123' using nth-child locator on input[type='text']:nth-child(3)
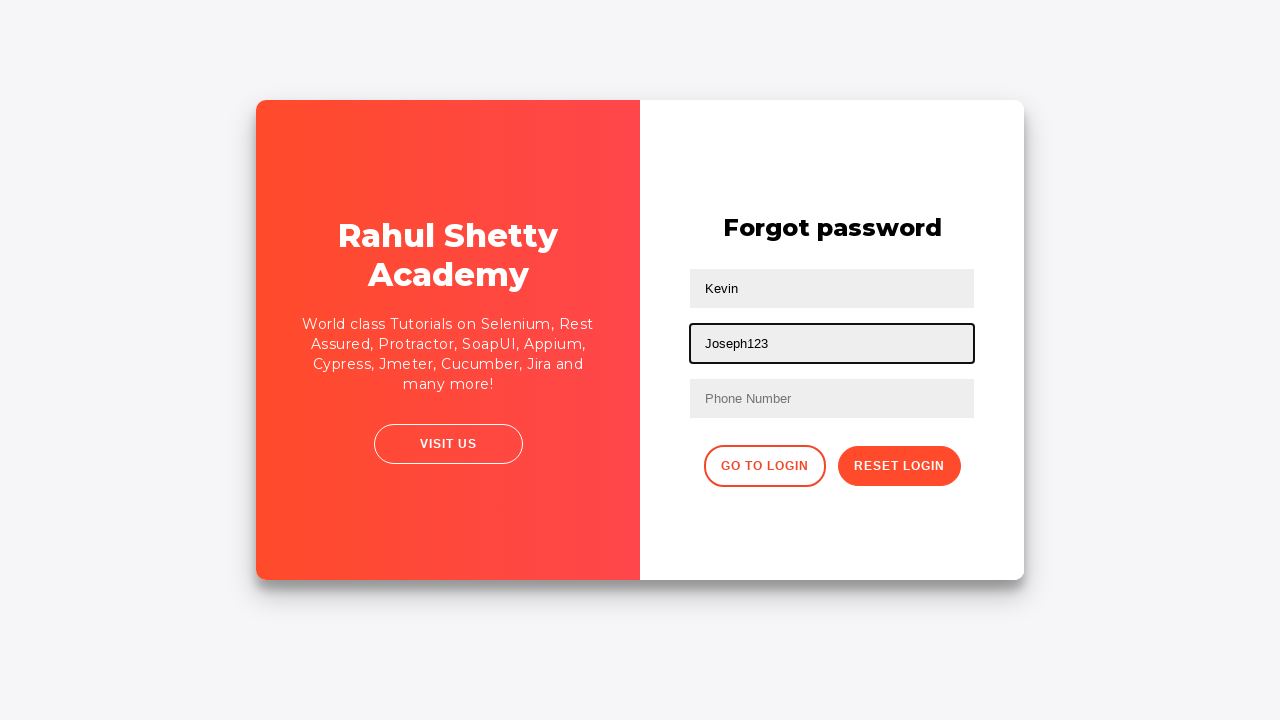

Filled phone number field with '45436347547' using XPath locator on //form/input[3]
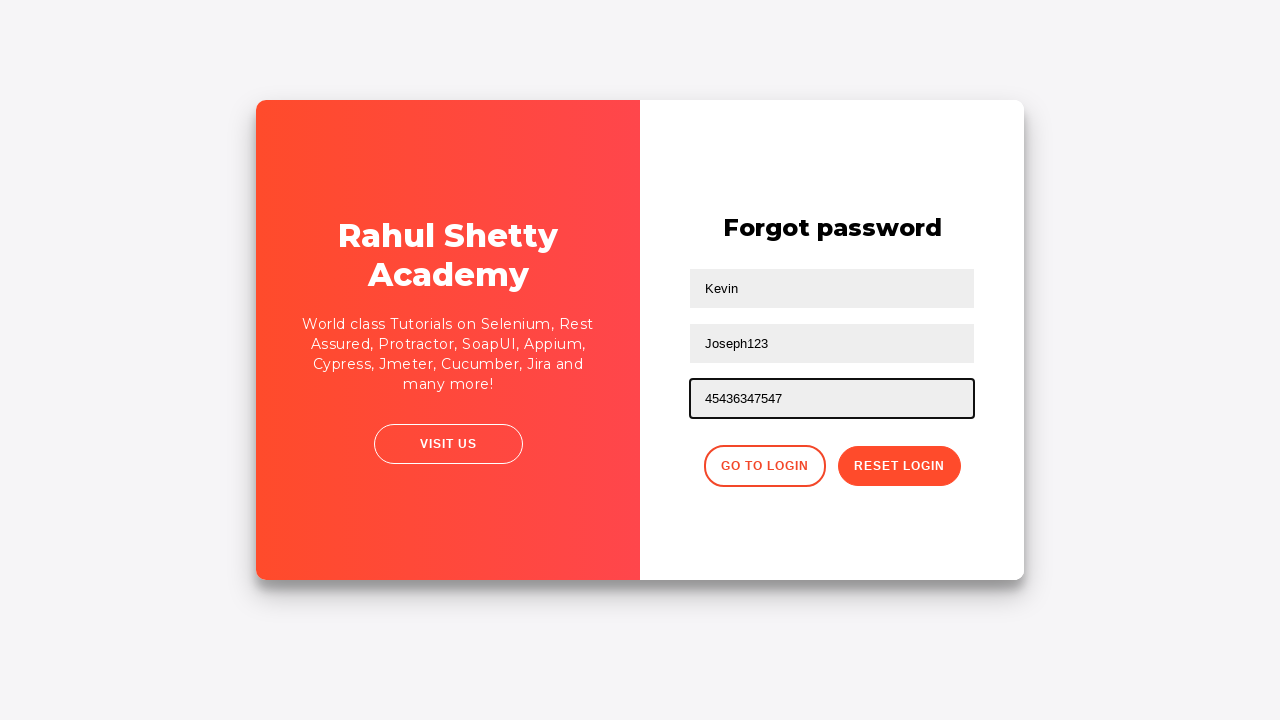

Clicked Reset Login button to submit password reset form at (899, 466) on button.reset-pwd-btn
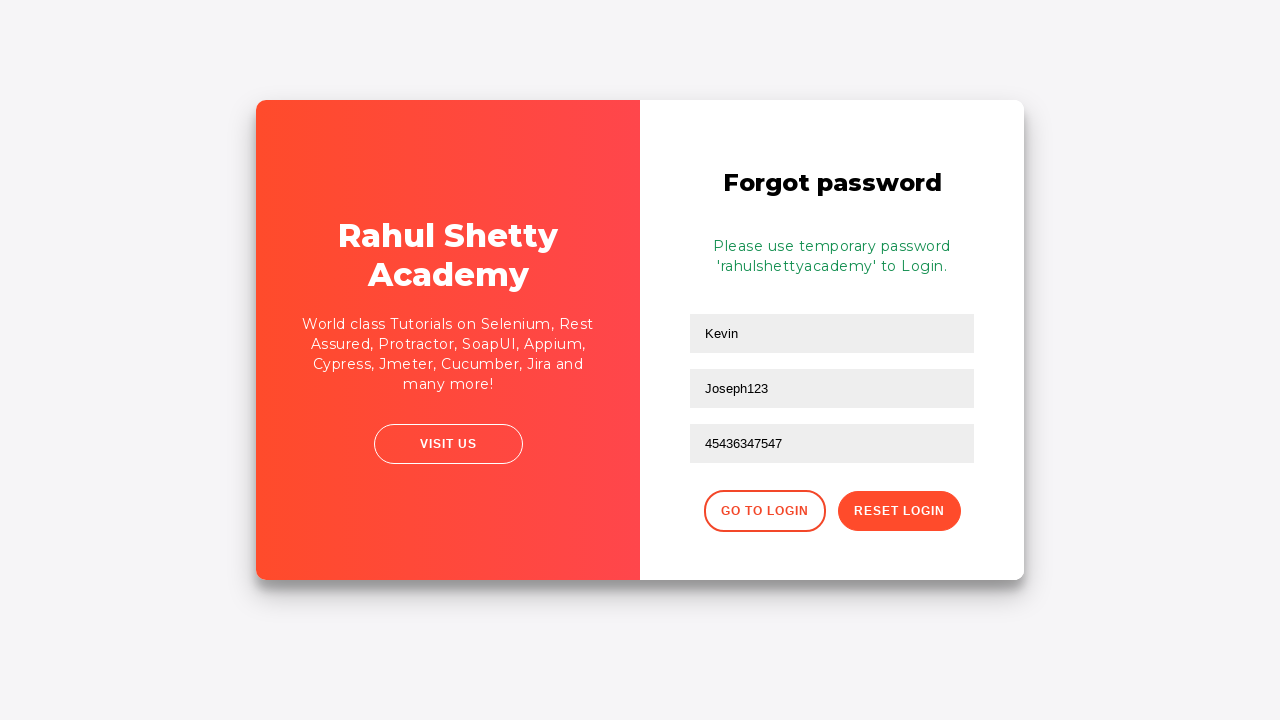

Password reset confirmation message displayed
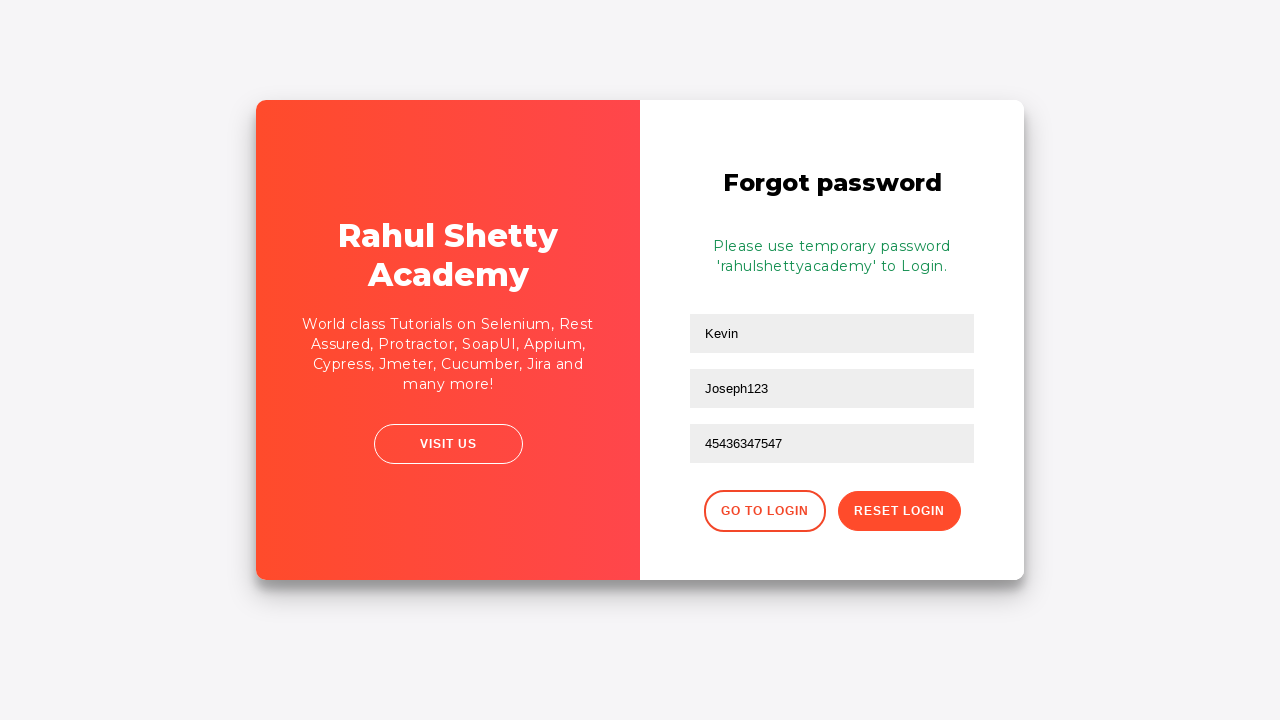

Clicked 'Go to Login' button to return to login form at (764, 511) on button.go-to-login-btn
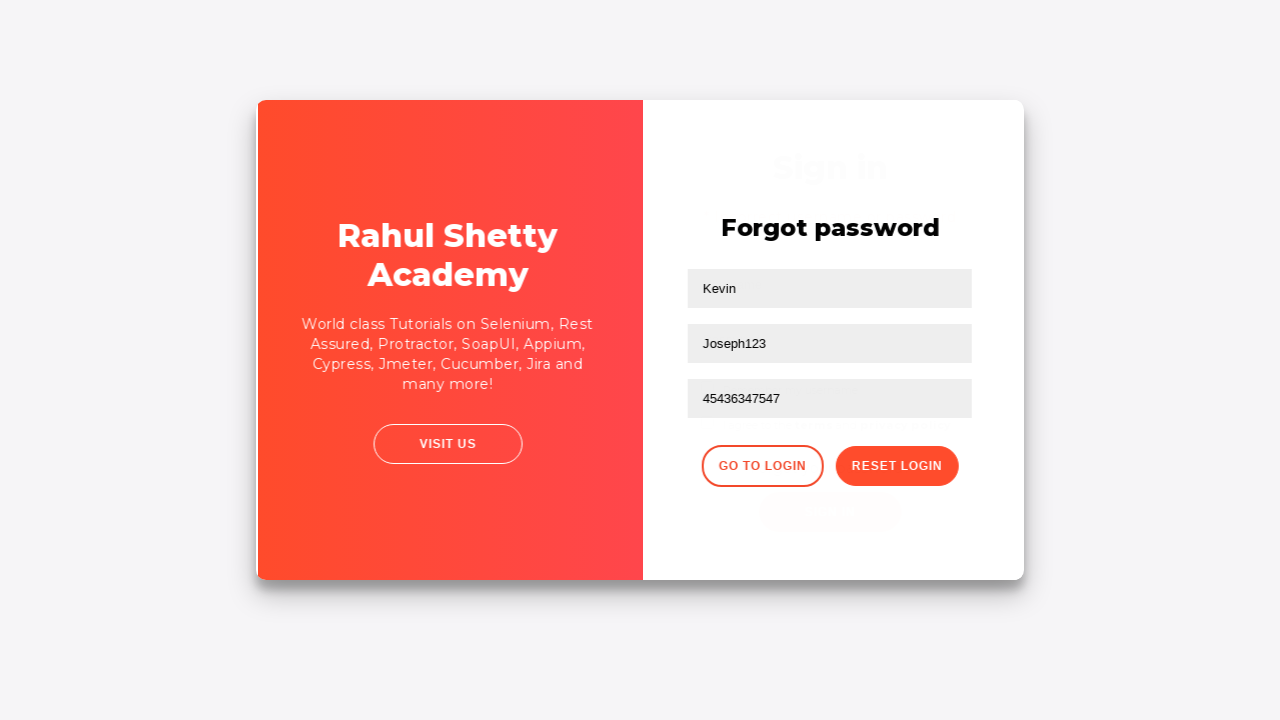

Filled username field with 'Kev' using ID locator on input#inputUsername
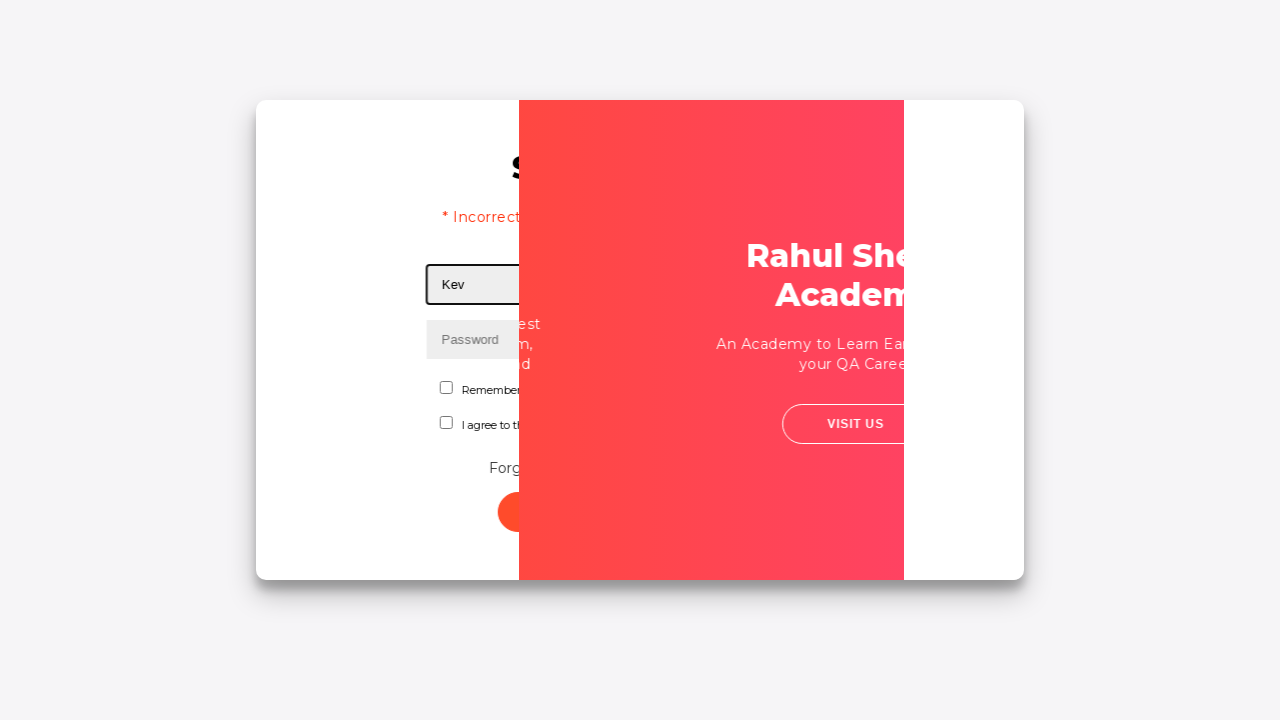

Filled password field with correct credentials 'rahulshettyacademy' using attribute contains locator on input[type*='pass']
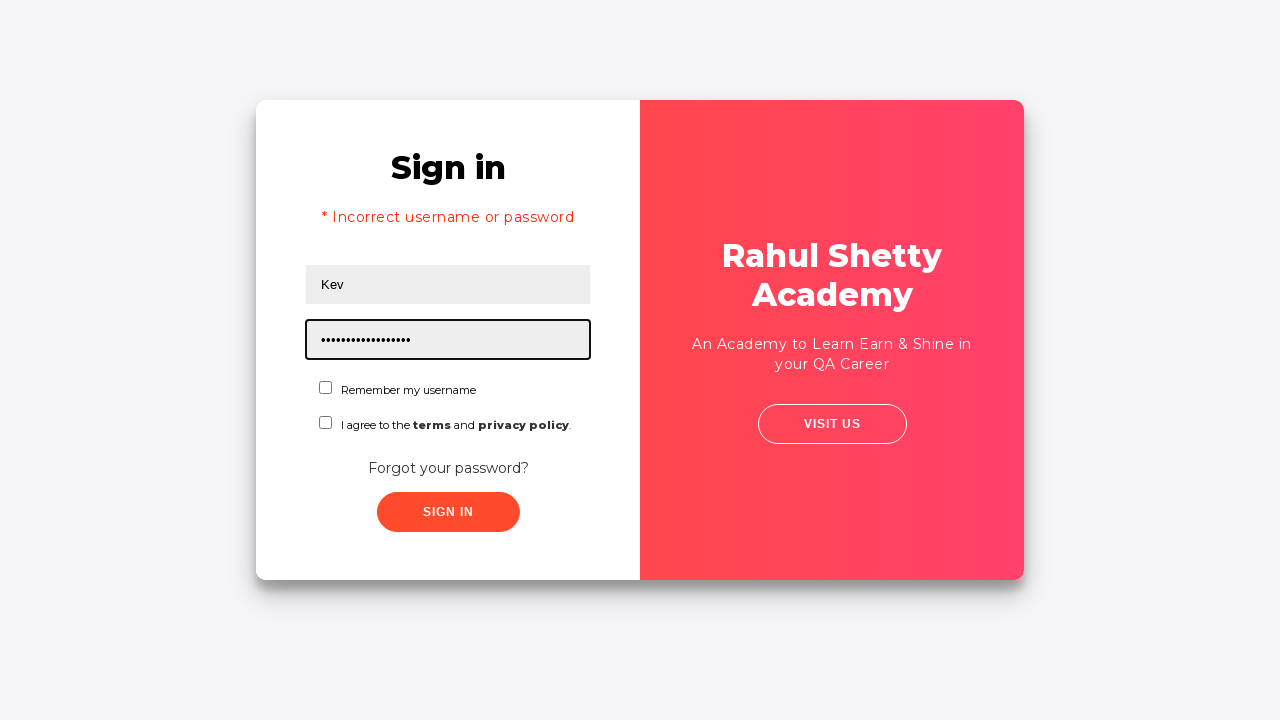

Checked the checkbox using ID locator at (326, 388) on #chkboxOne
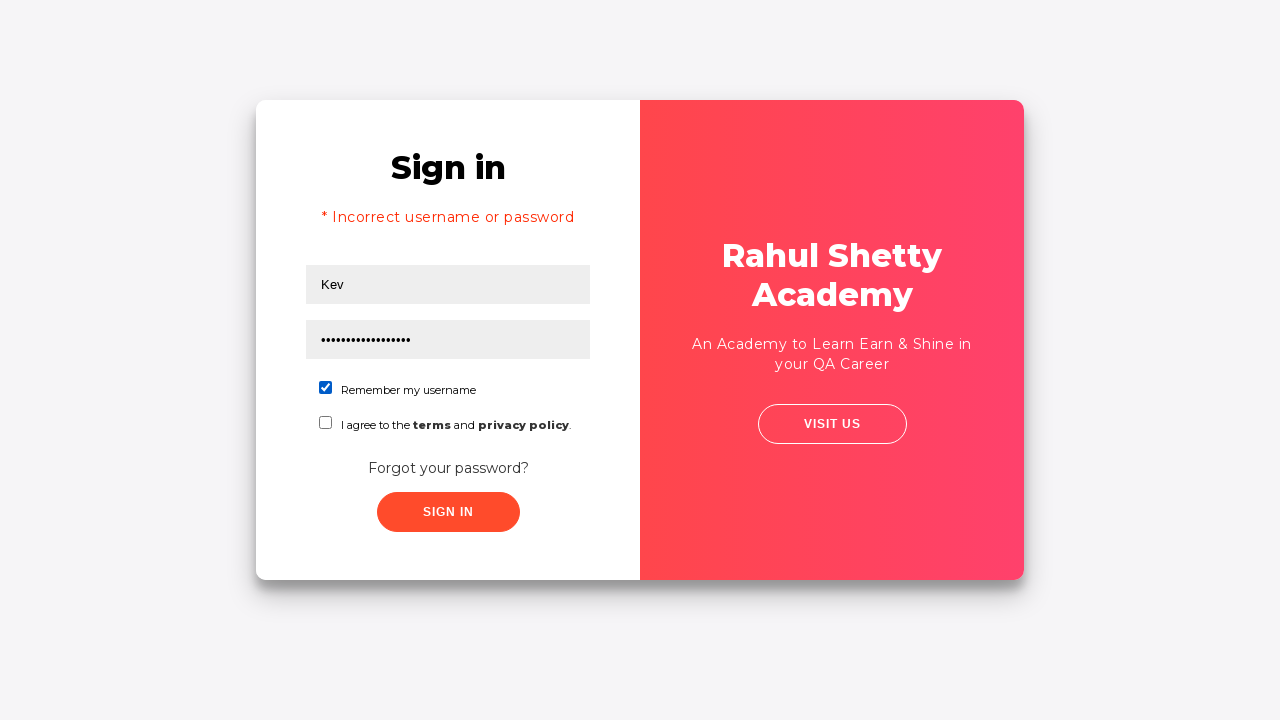

Clicked submit button using XPath with class attribute contains at (448, 512) on xpath=//button[contains(@class,'submit')]
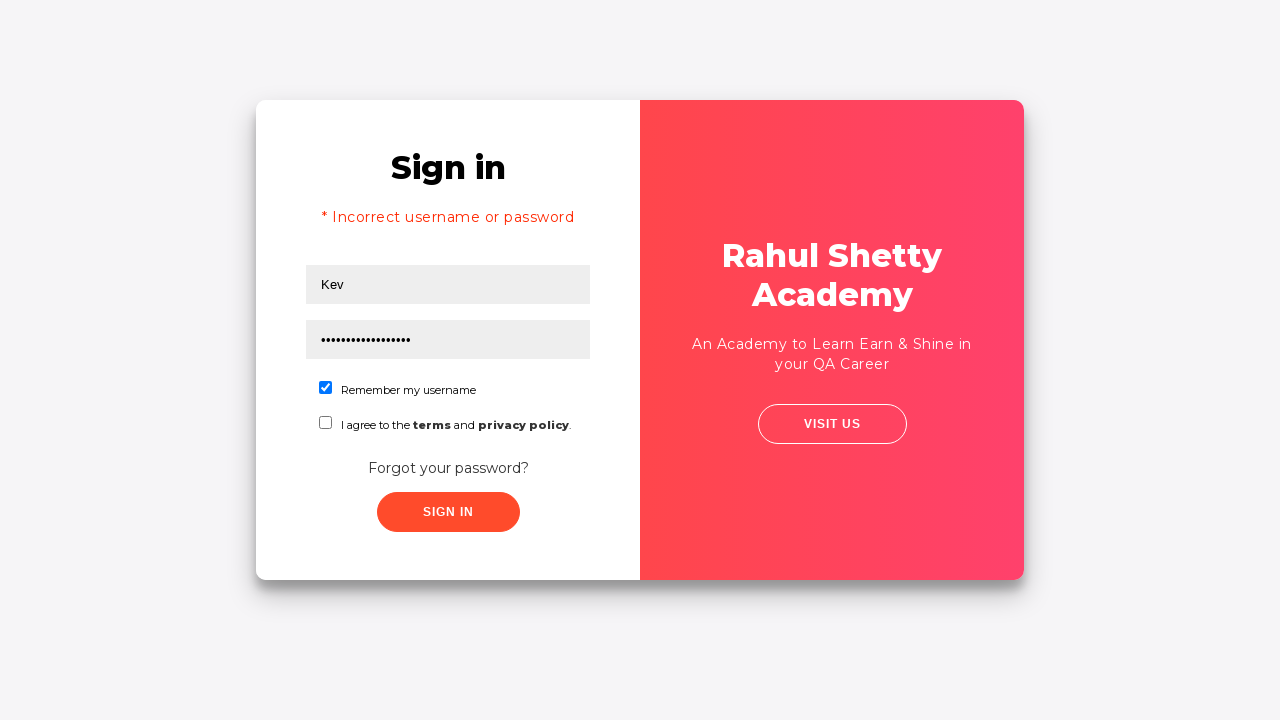

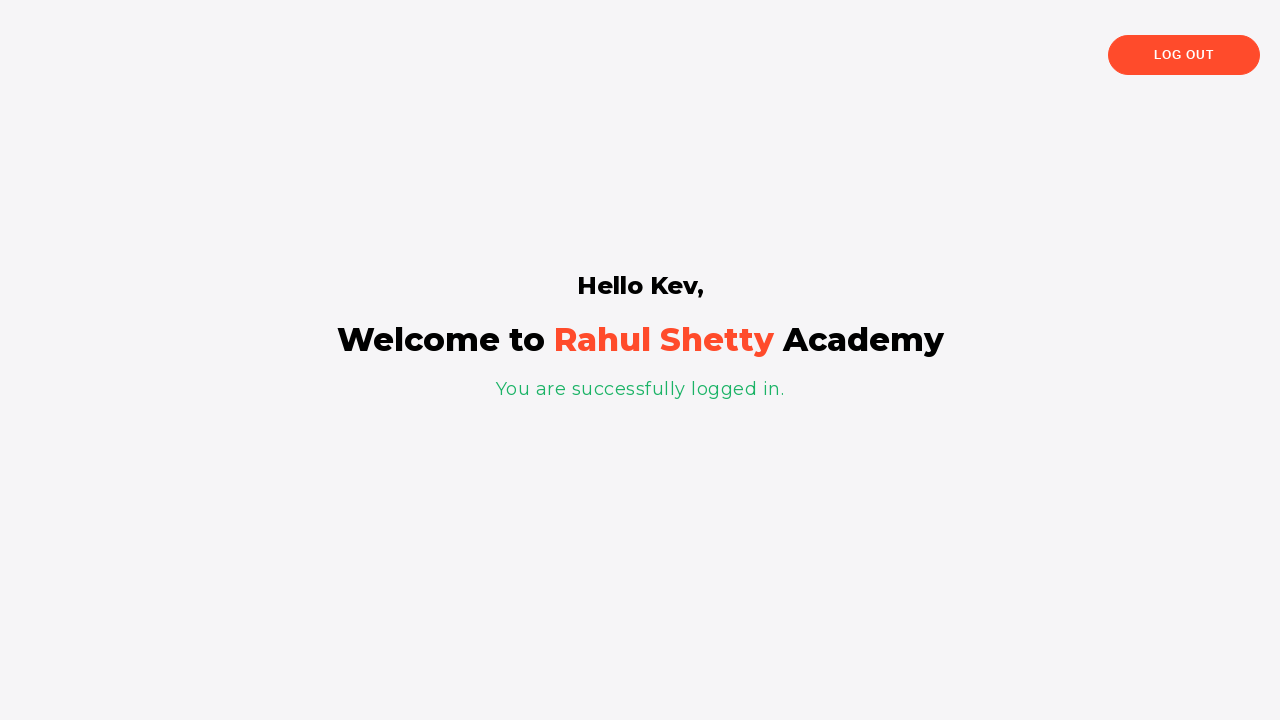